Verifies that the primary navigation menu contains links to "about us", "careers", "contacts", and "#zionstories" pages.

Starting URL: https://devzion.com/

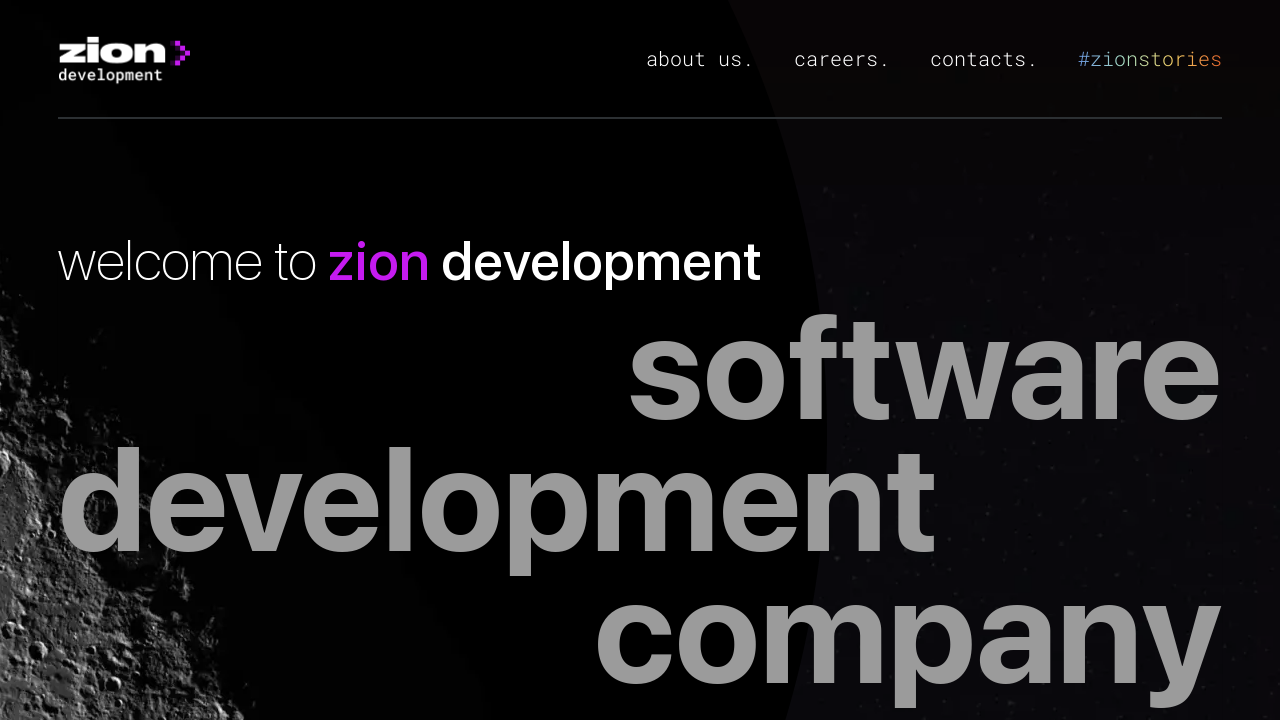

Waited for primary navigation menu to load
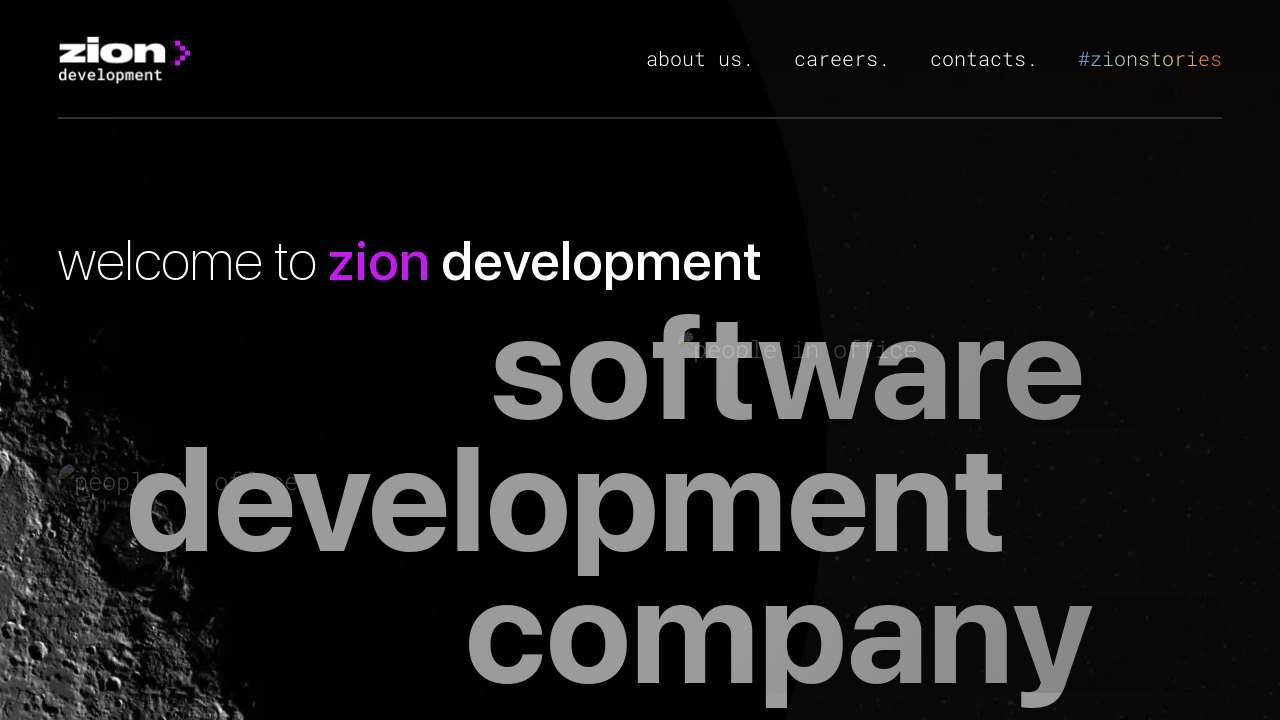

Verified 'about us' link is present in primary menu
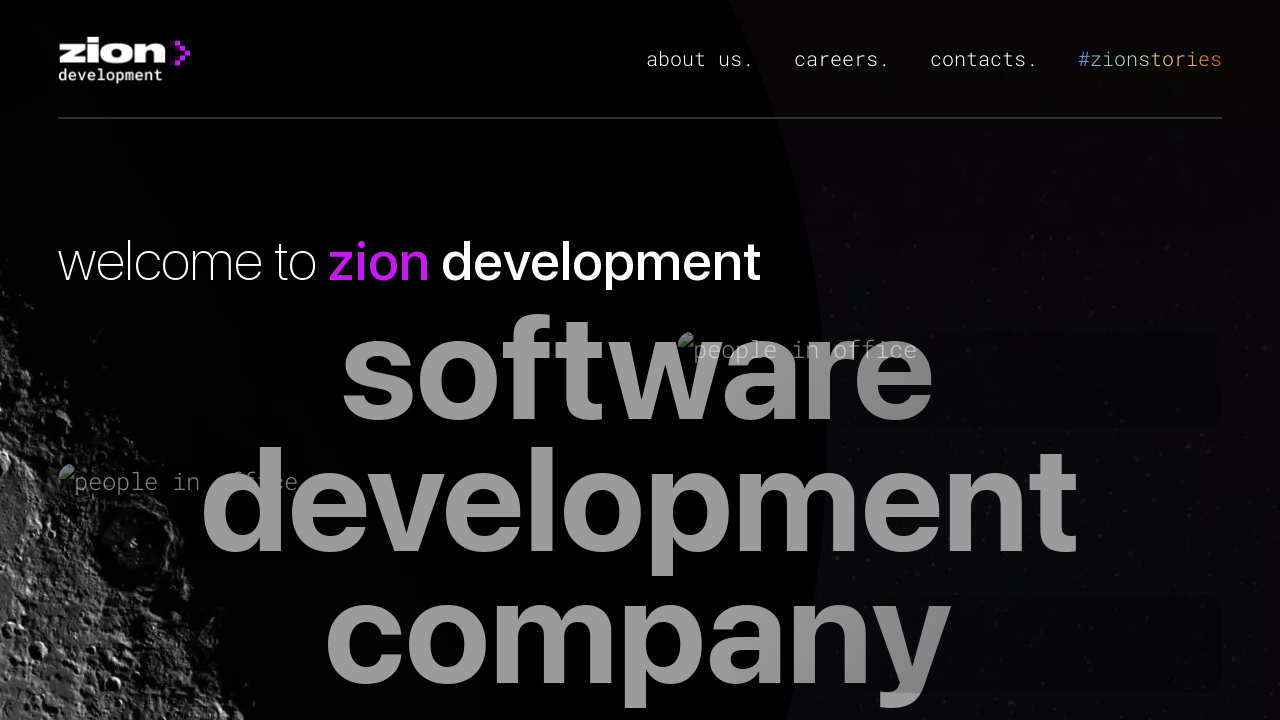

Verified 'careers' link is present in primary menu
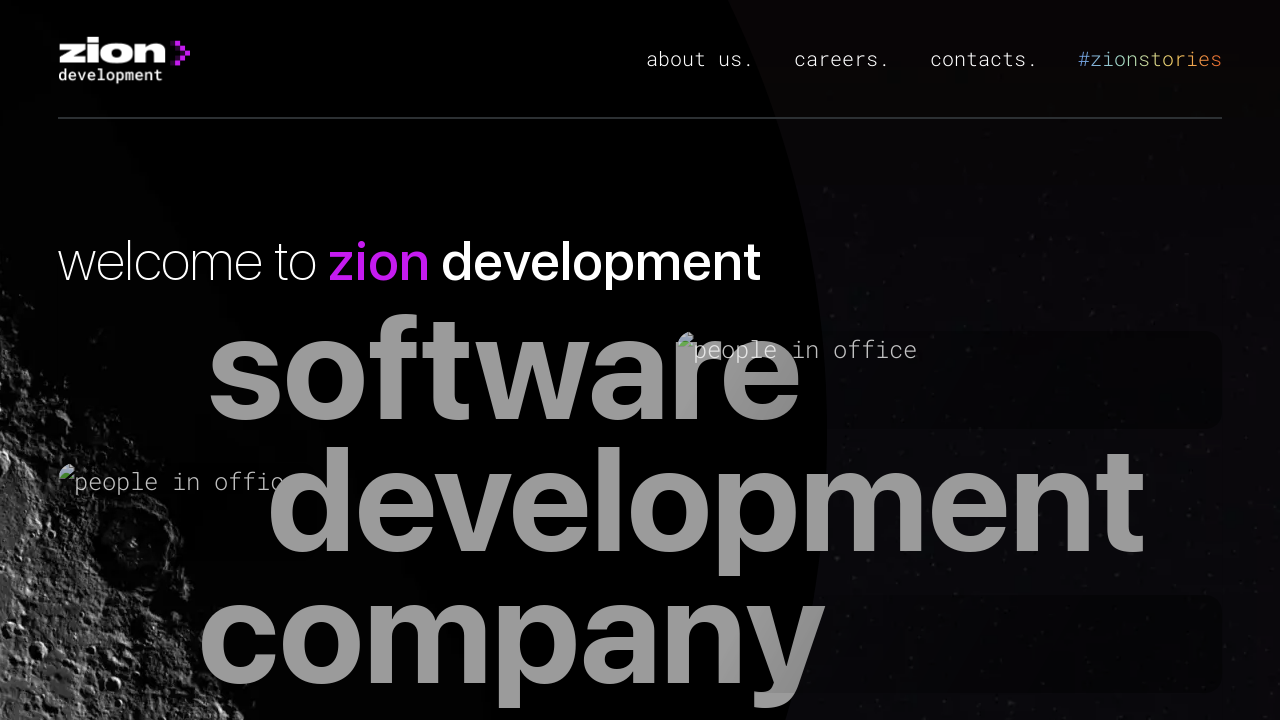

Verified 'contacts' link is present in primary menu
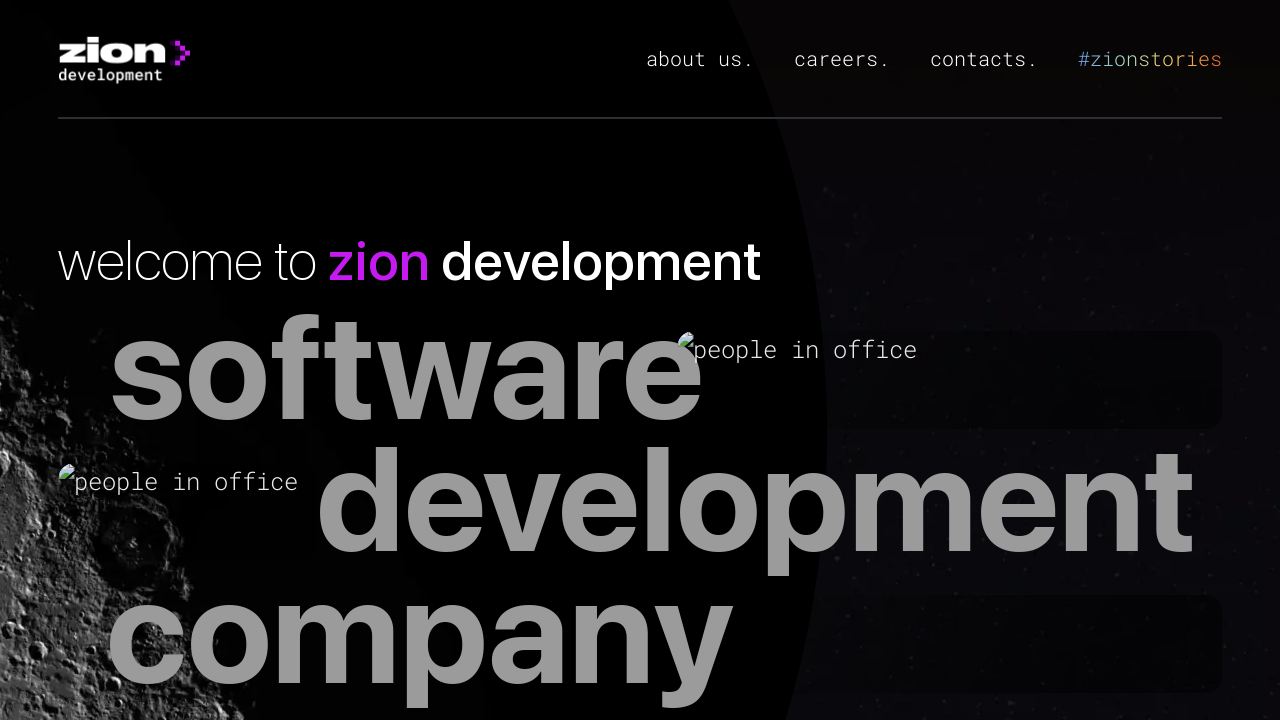

Verified '#zionstories' link is present in primary menu
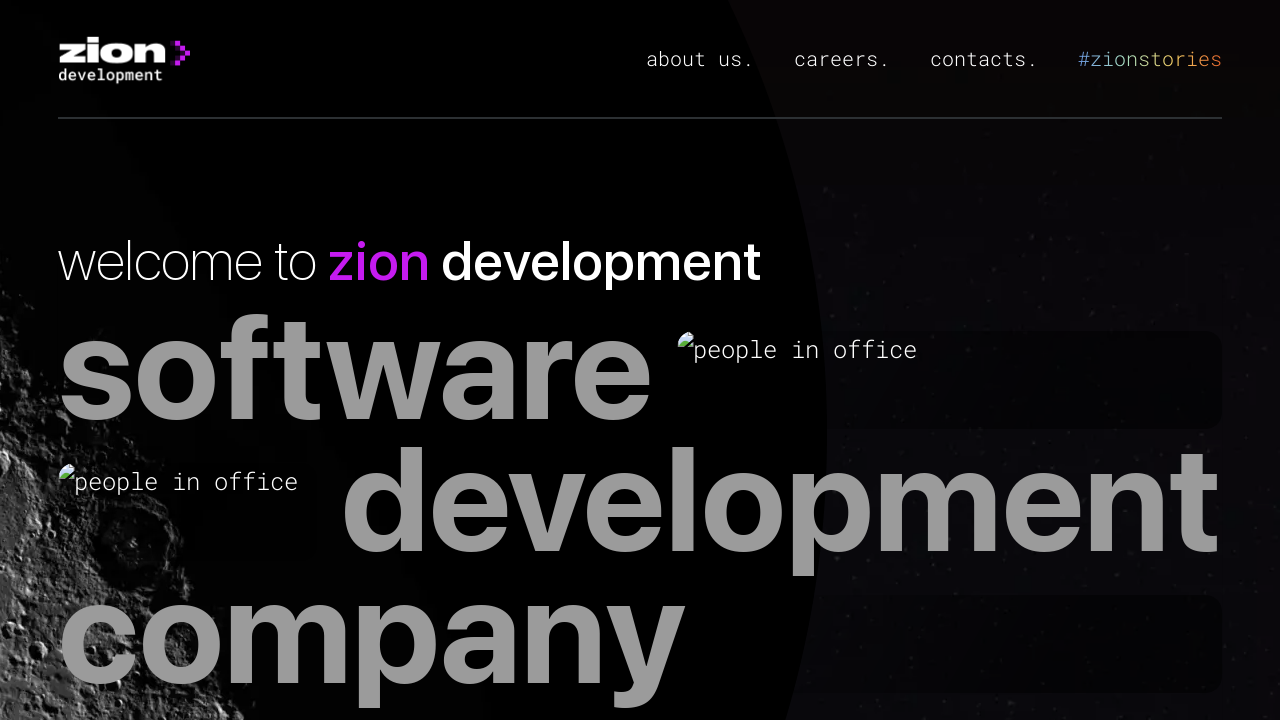

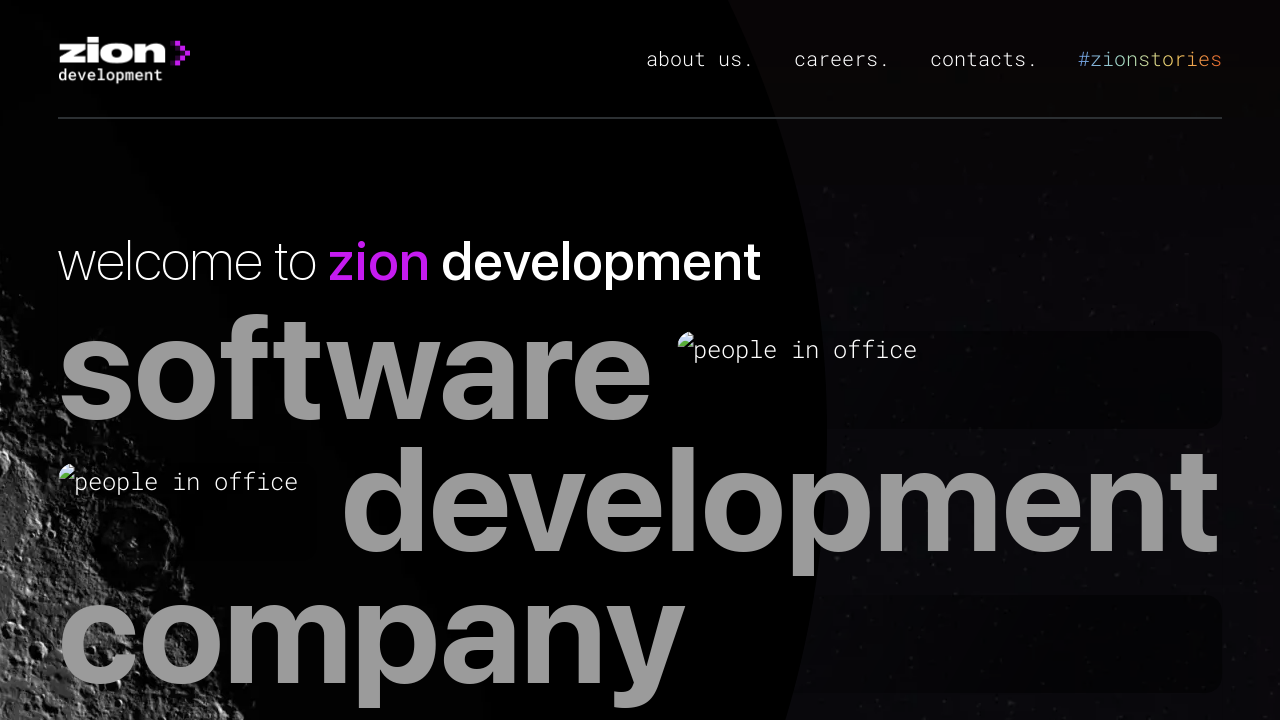